Tests both checkboxes by ensuring the first is checked and the second is unchecked

Starting URL: https://the-internet.herokuapp.com/checkboxes

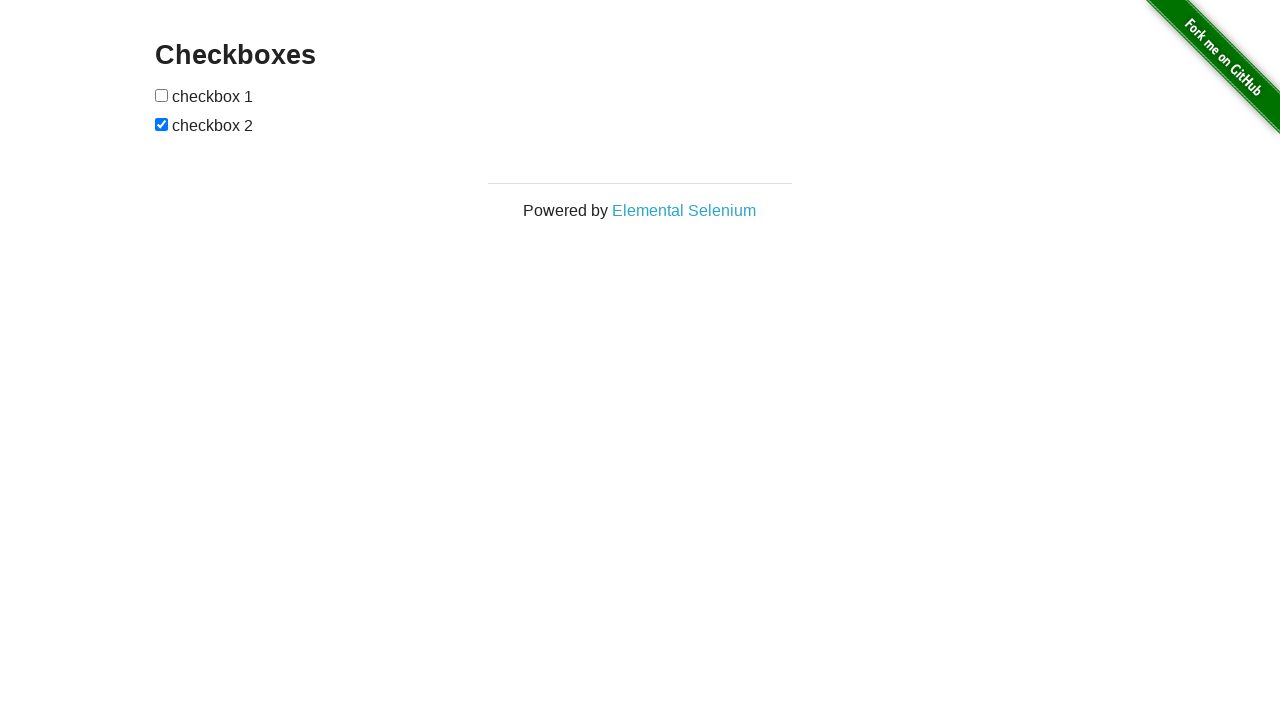

Clicked the first checkbox at (162, 95) on input[type='checkbox'] >> nth=0
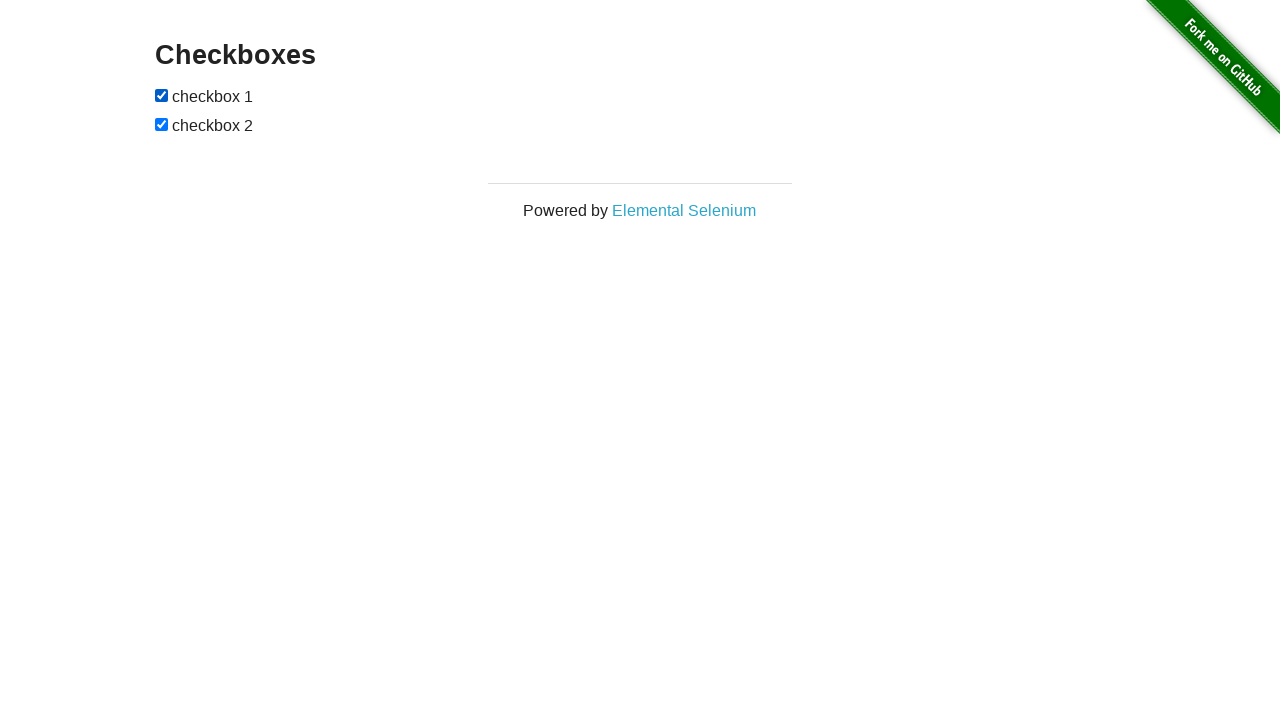

Verified first checkbox is checked
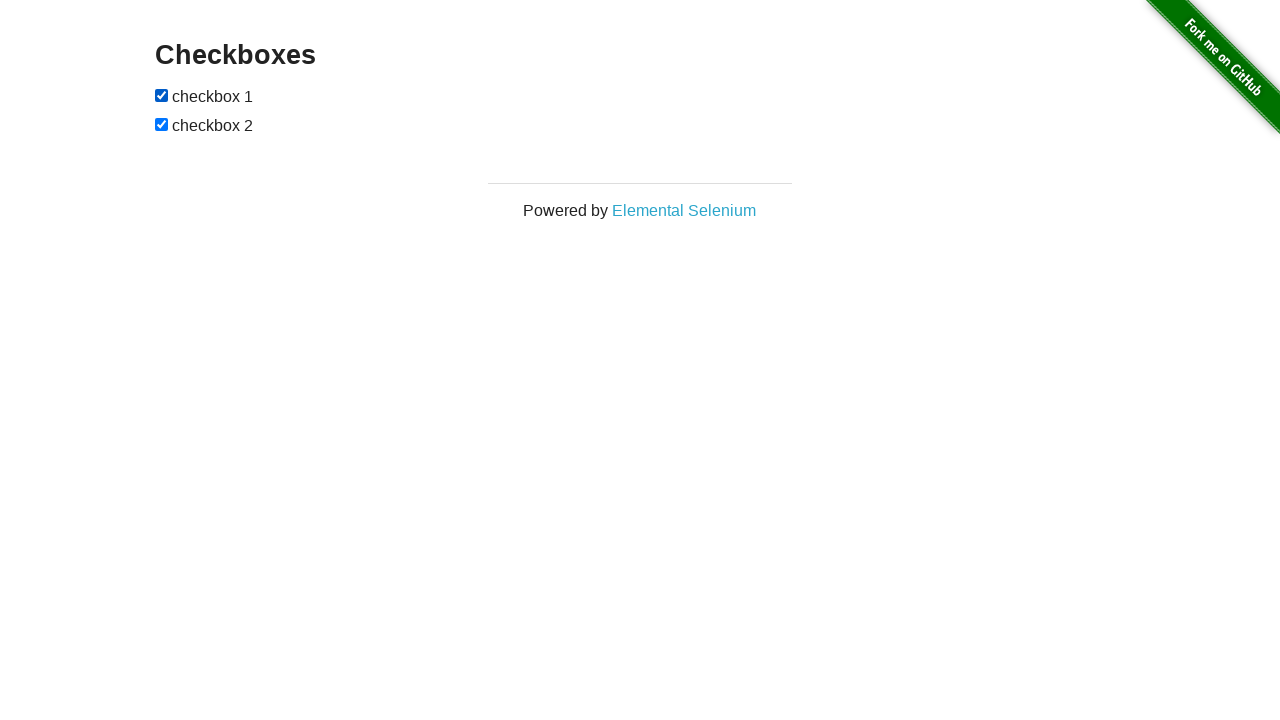

Clicked the second checkbox at (162, 124) on input[type='checkbox'] >> nth=1
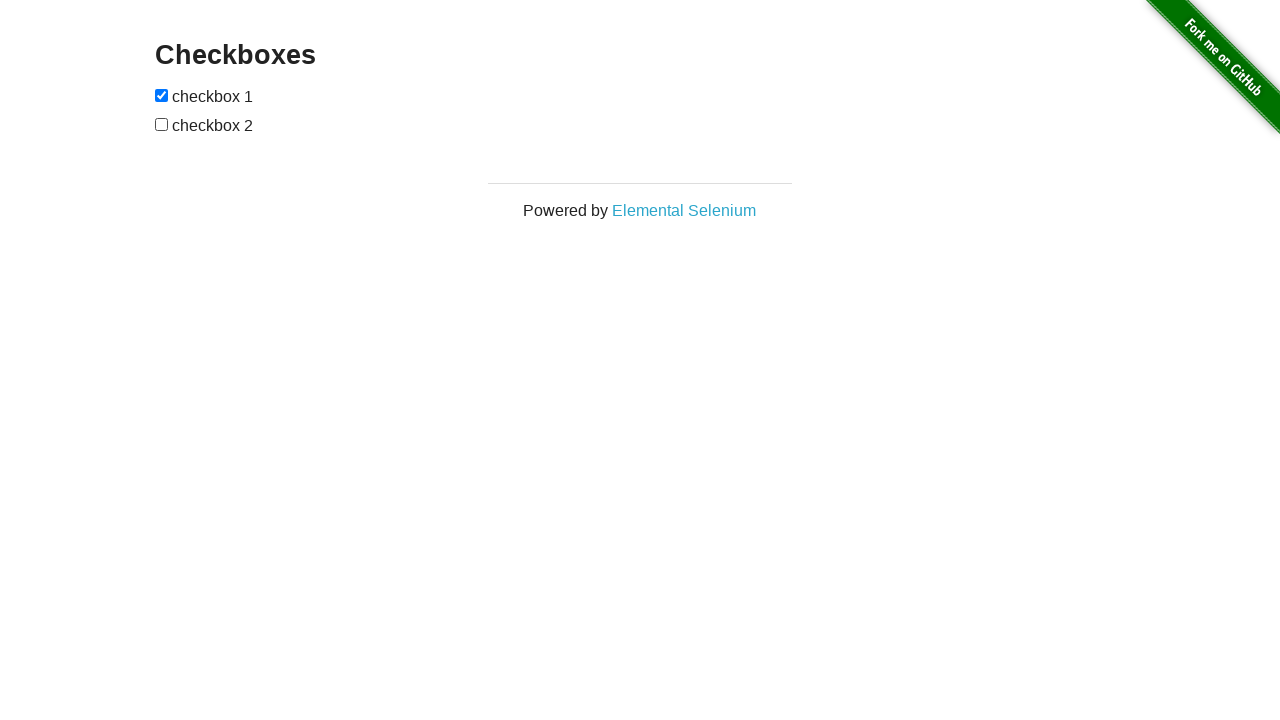

Verified second checkbox is unchecked
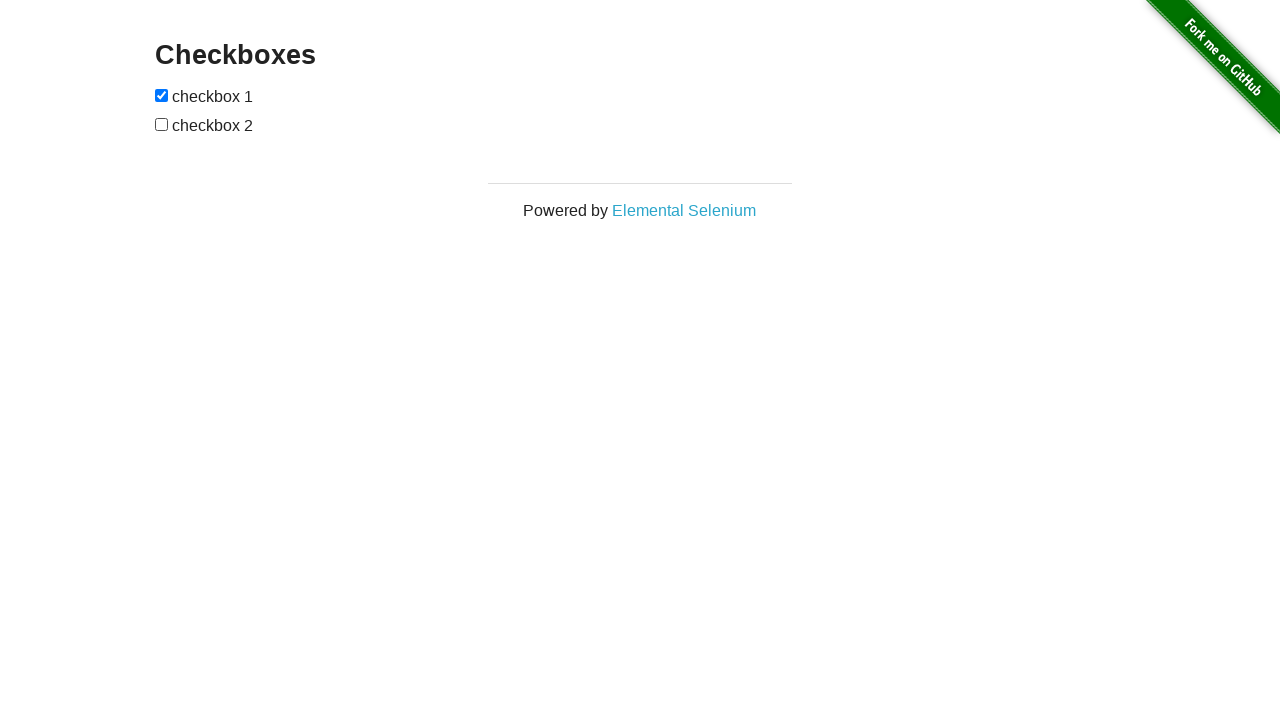

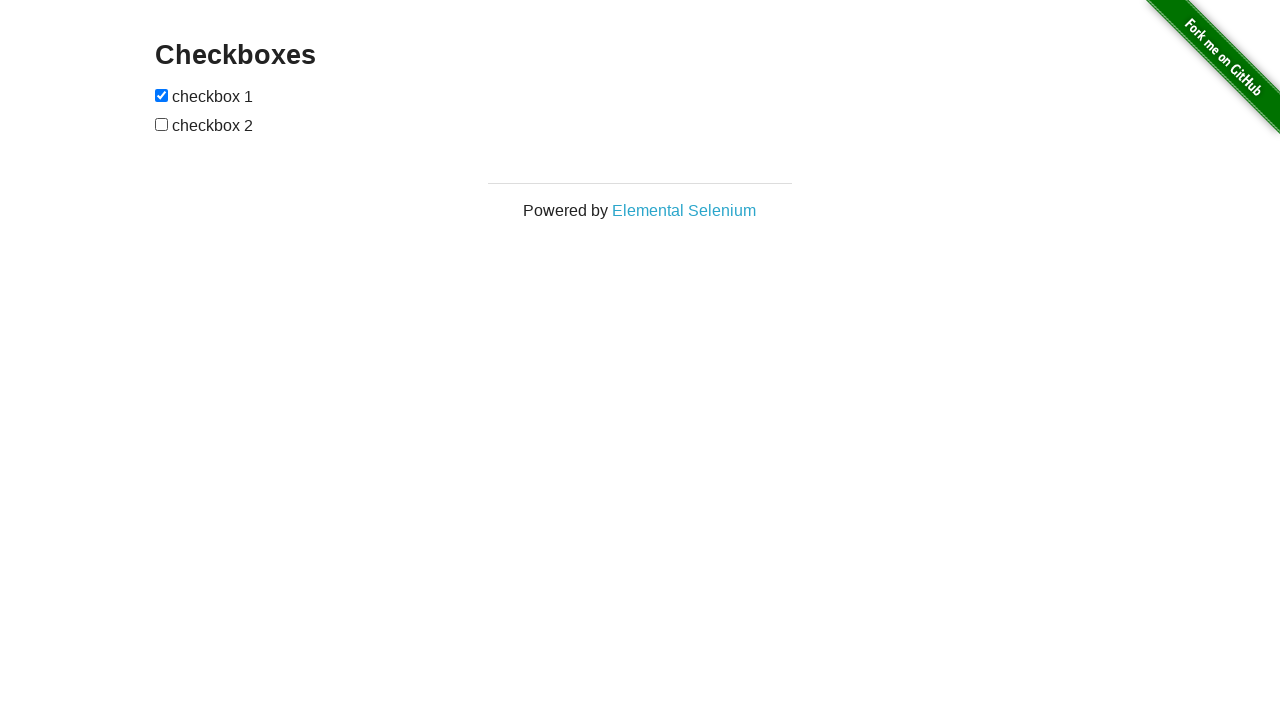